Tests the text box form by filling in user name, email, and two address fields

Starting URL: https://demoqa.com/text-box

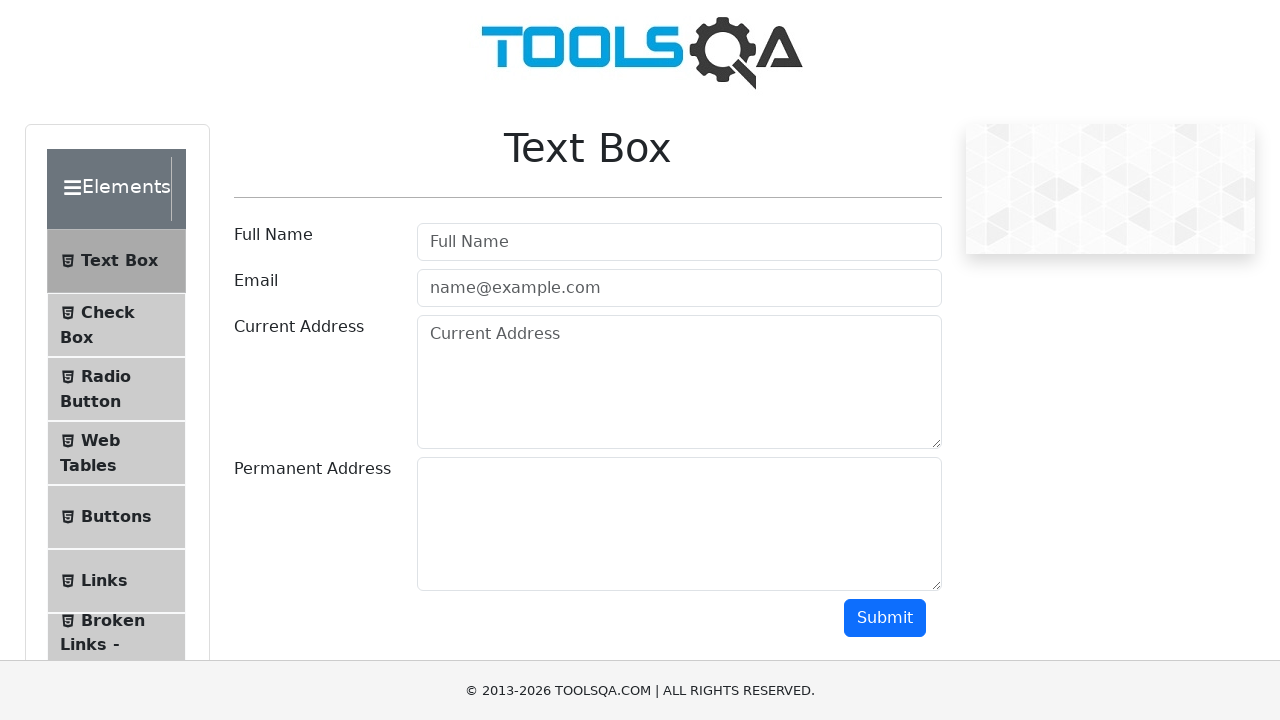

Filled user name field with 'Test User' on #userName
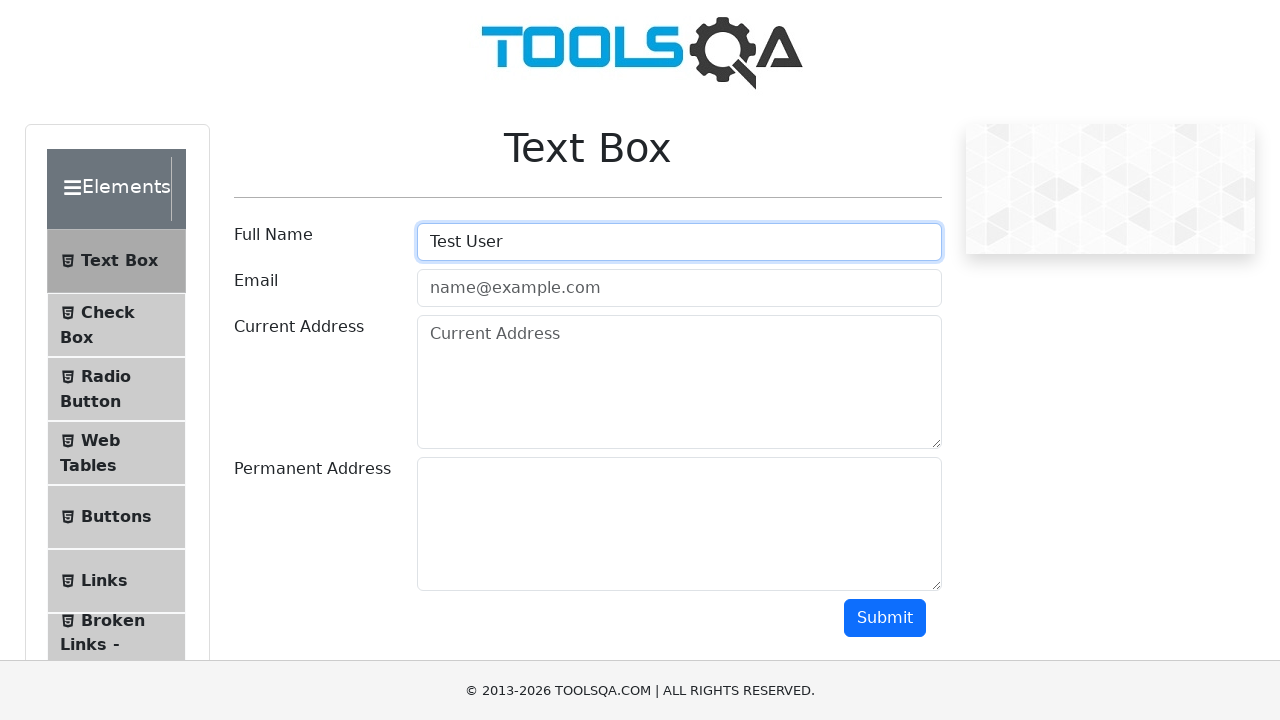

Filled email field with 'provashish@gmail.com' on [type=email]
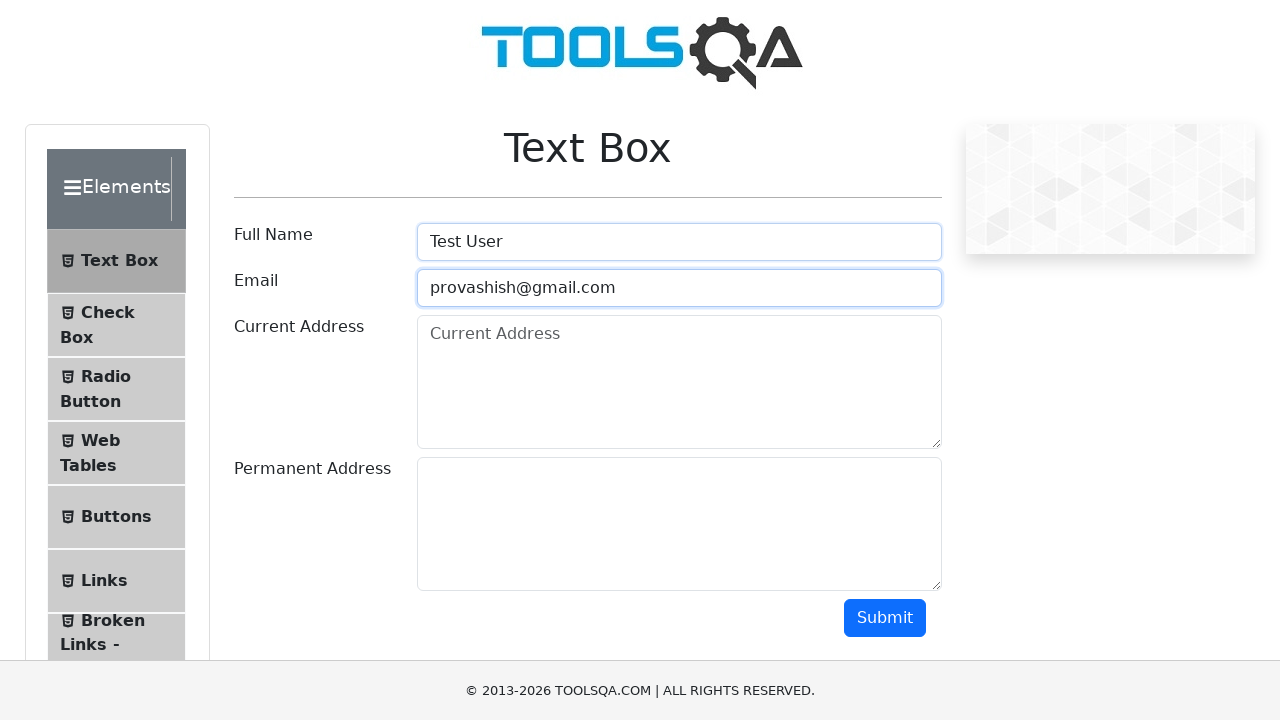

Located all form control elements
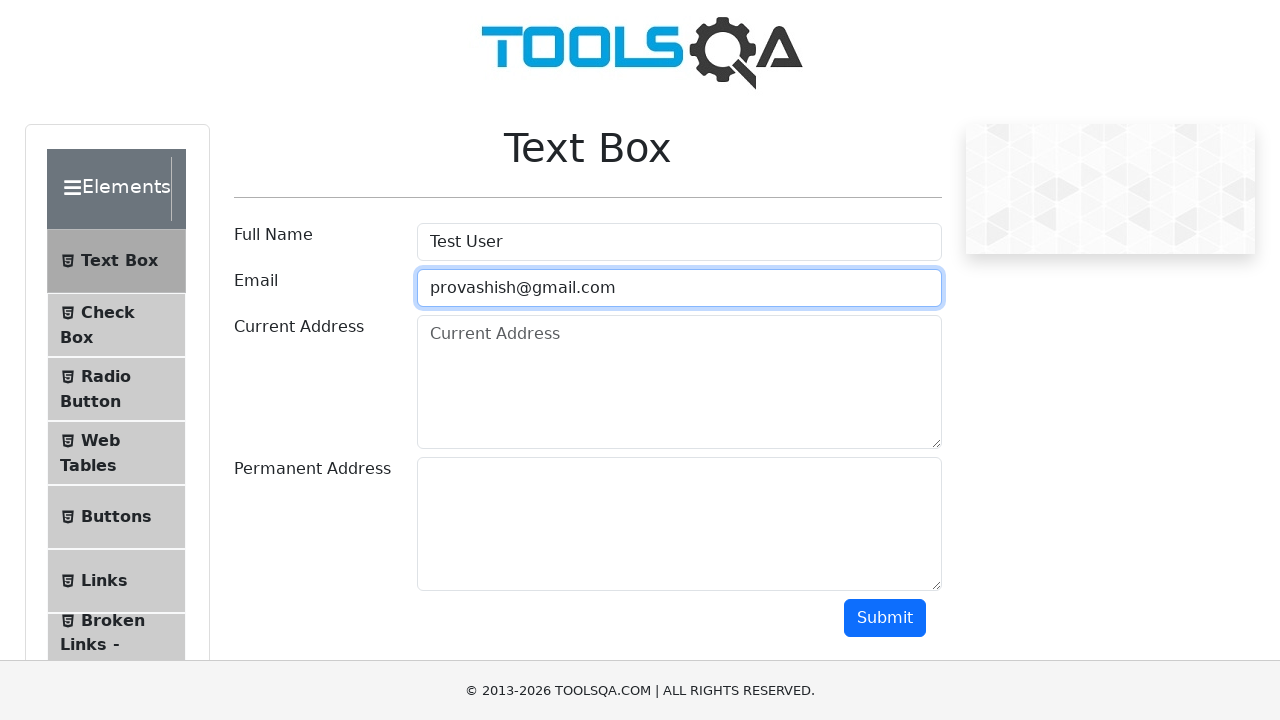

Filled current address field with 'Dhaka' on .form-control >> nth=2
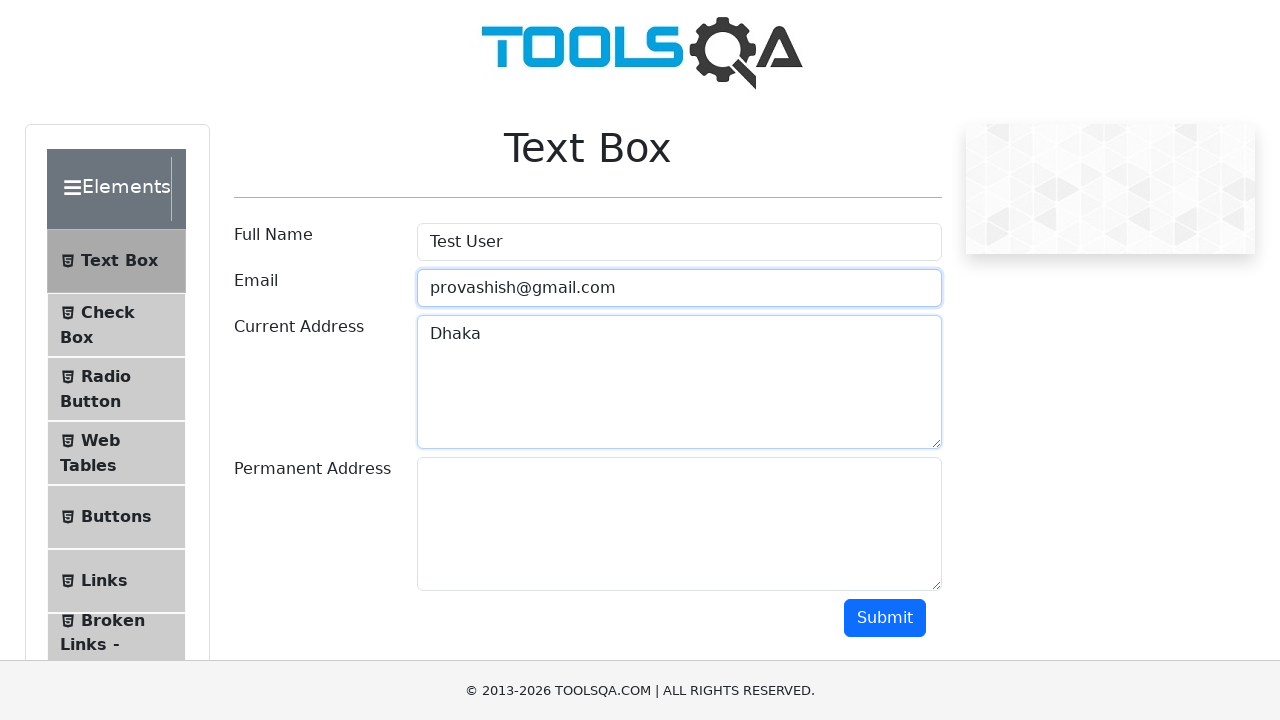

Filled permanent address field with 'Dhaka' on .form-control >> nth=3
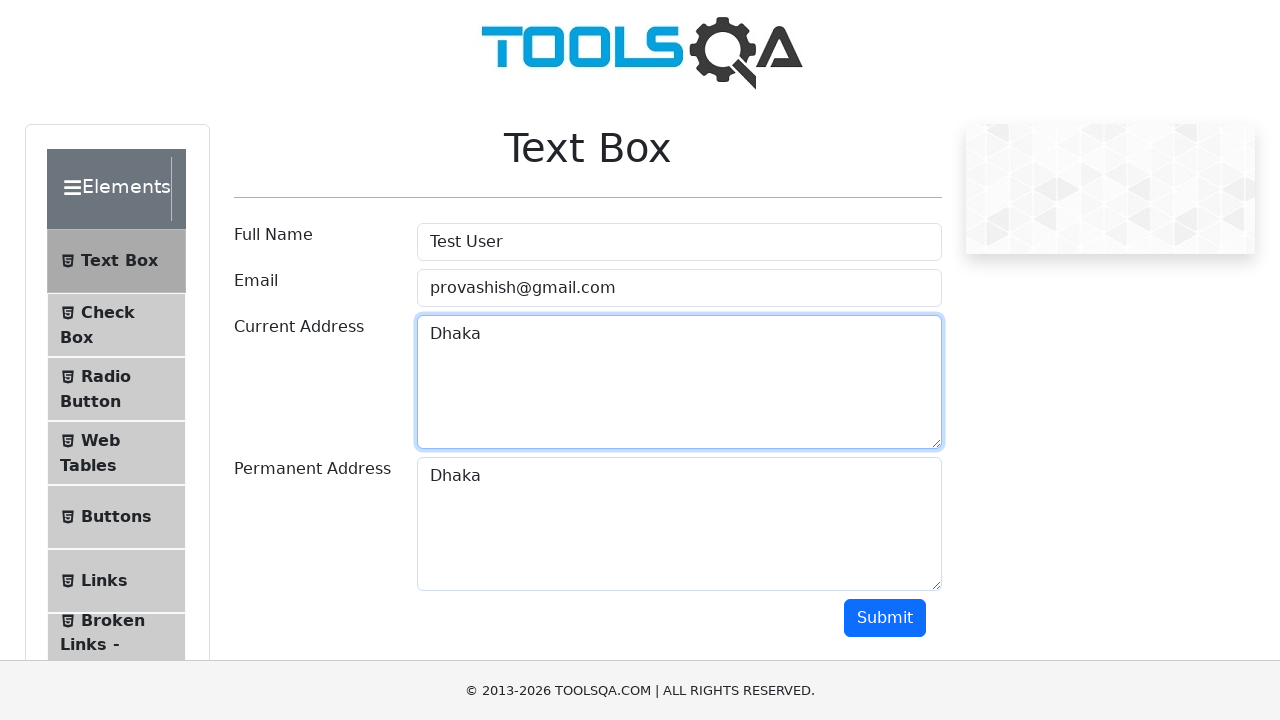

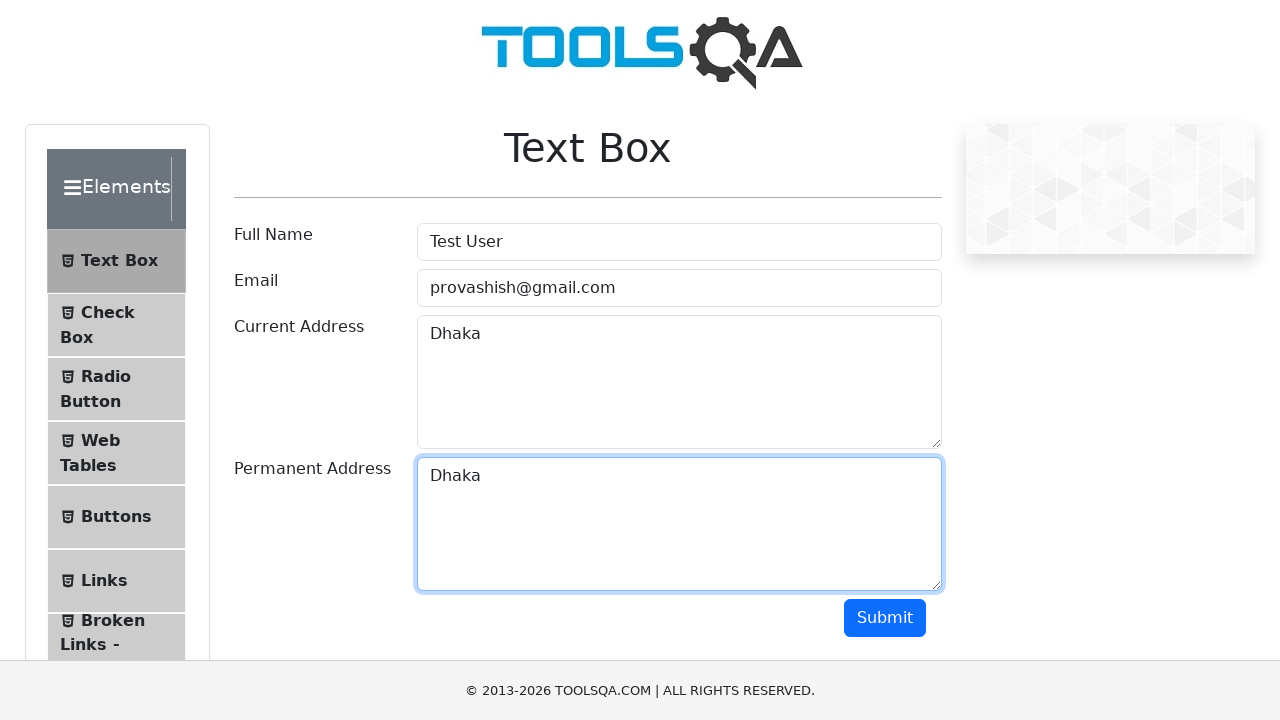